Tests finding and clicking a link by partial text (mathematically calculated value), then fills out a multi-field form with personal information (first name, last name, city, country) and submits it.

Starting URL: http://suninjuly.github.io/find_link_text

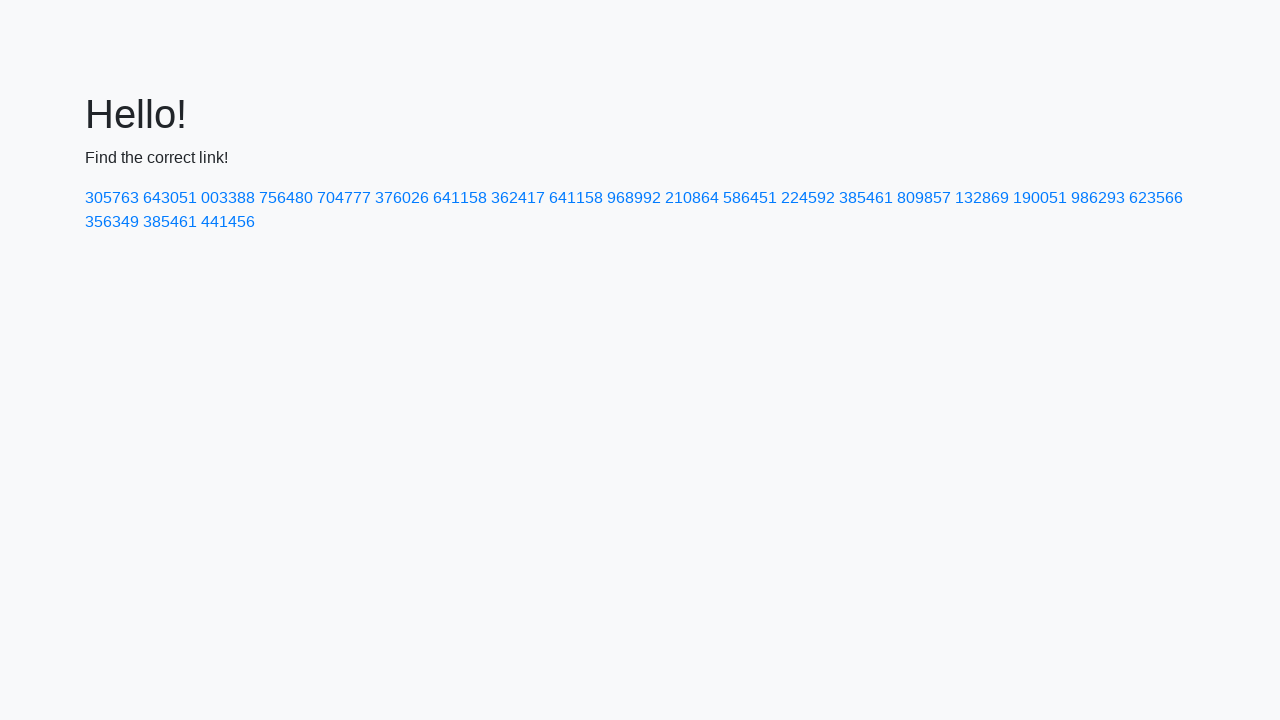

Clicked link with mathematically calculated text: 224592 at (808, 198) on a:text-matches('224592')
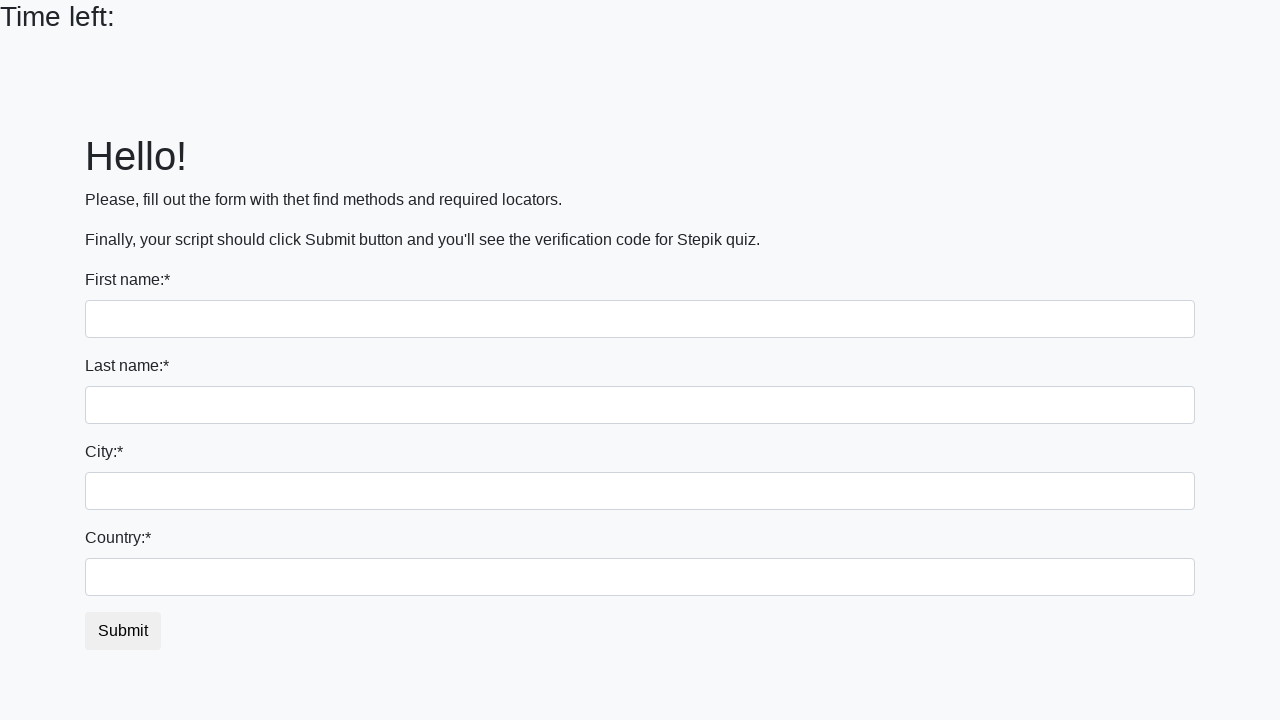

Filled first name field with 'Ivan' on input
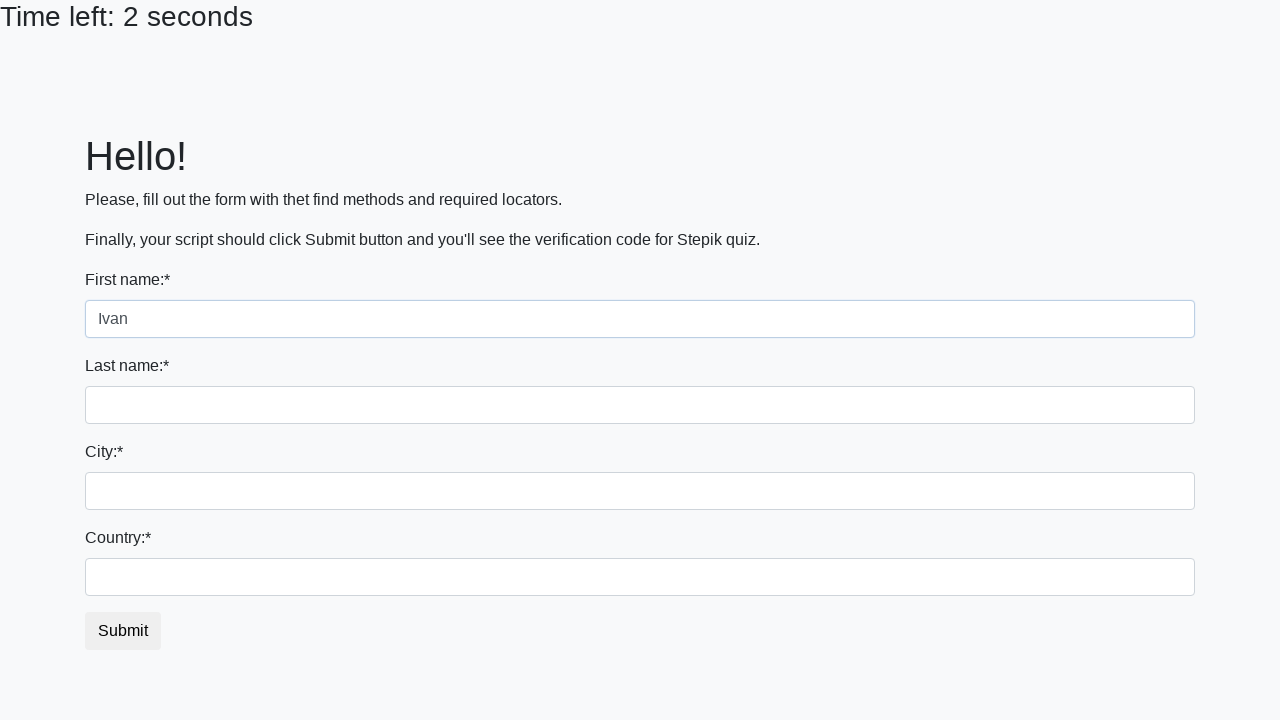

Filled last name field with 'Petrov' on input[name='last_name']
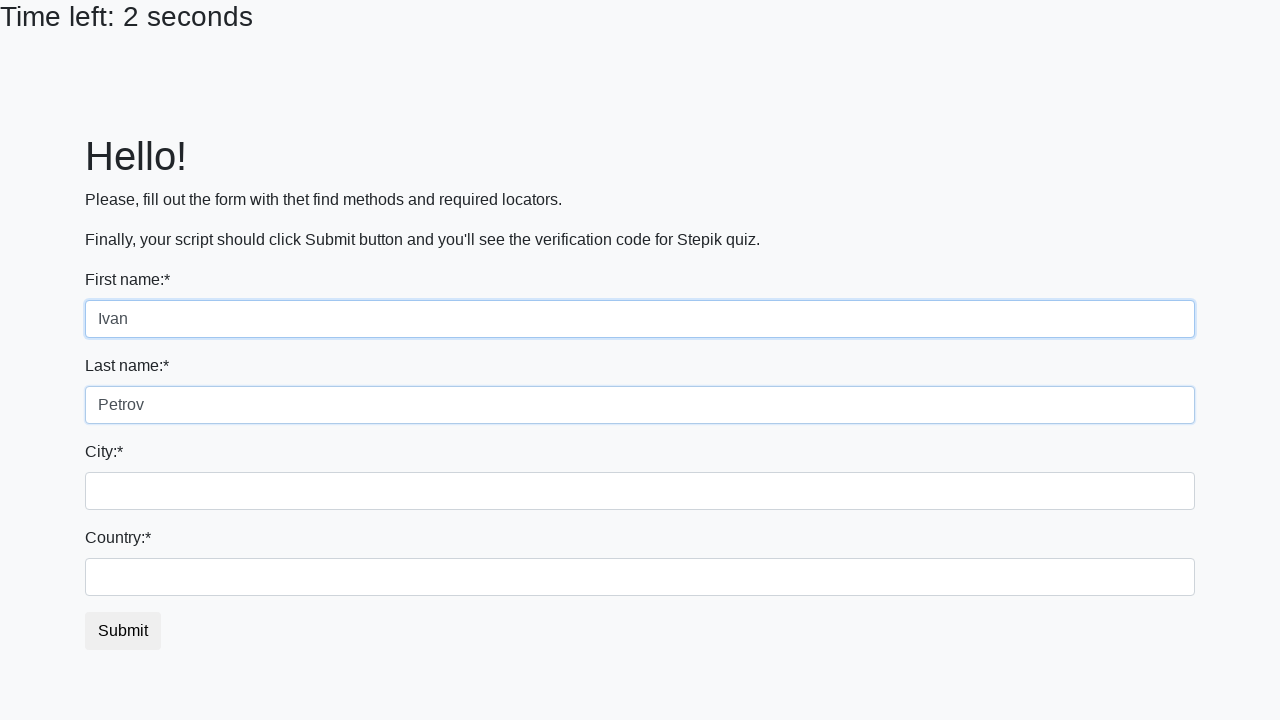

Filled city field with 'Smolensk' on .city
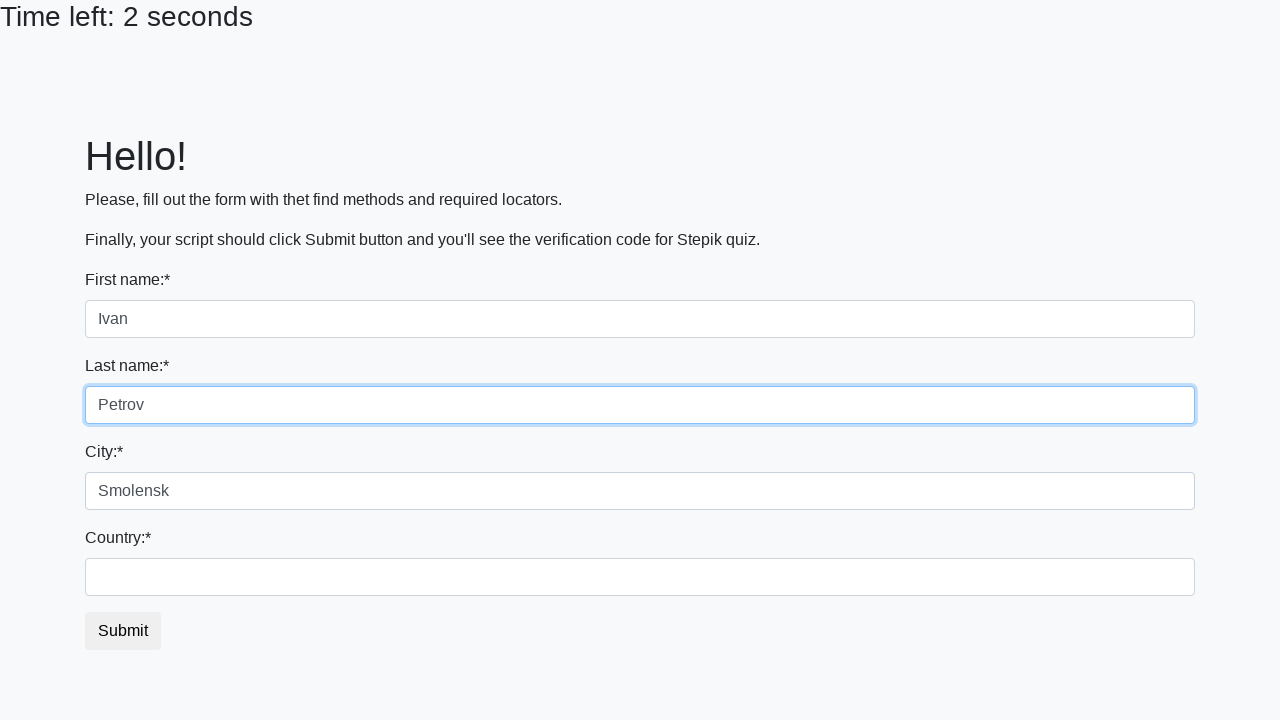

Filled country field with 'Russia' on #country
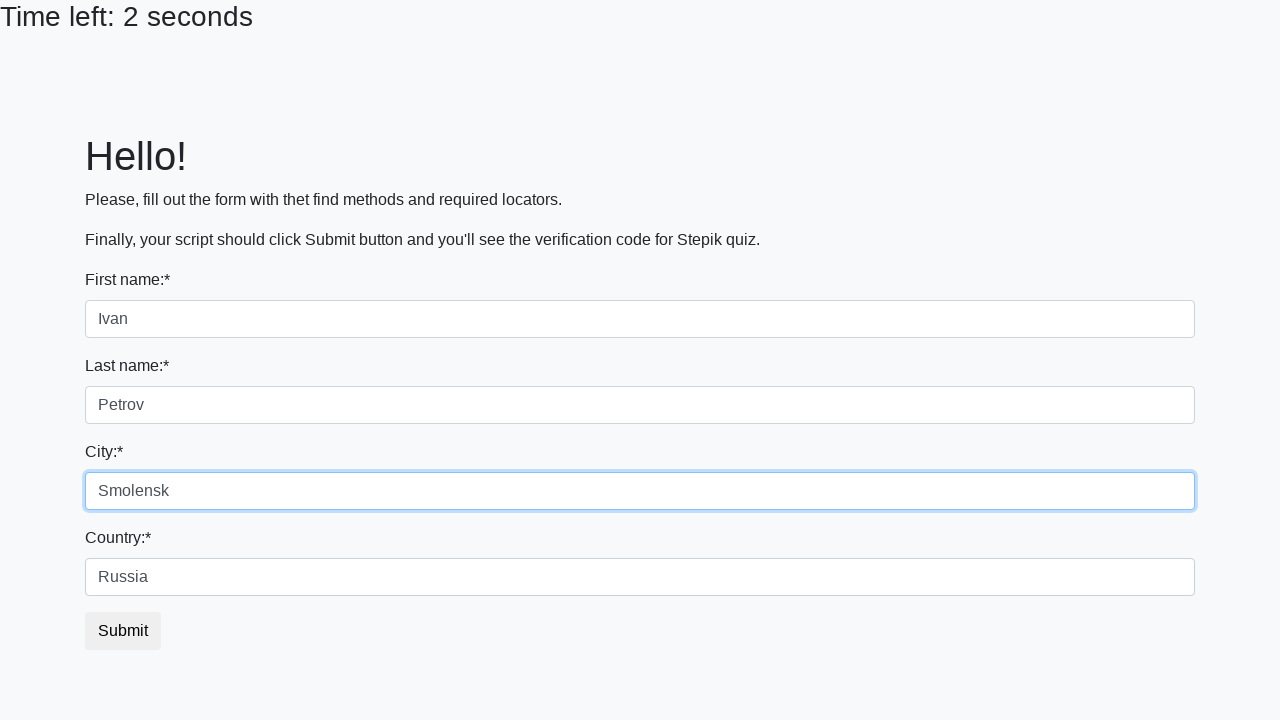

Clicked submit button to submit form at (123, 631) on button.btn
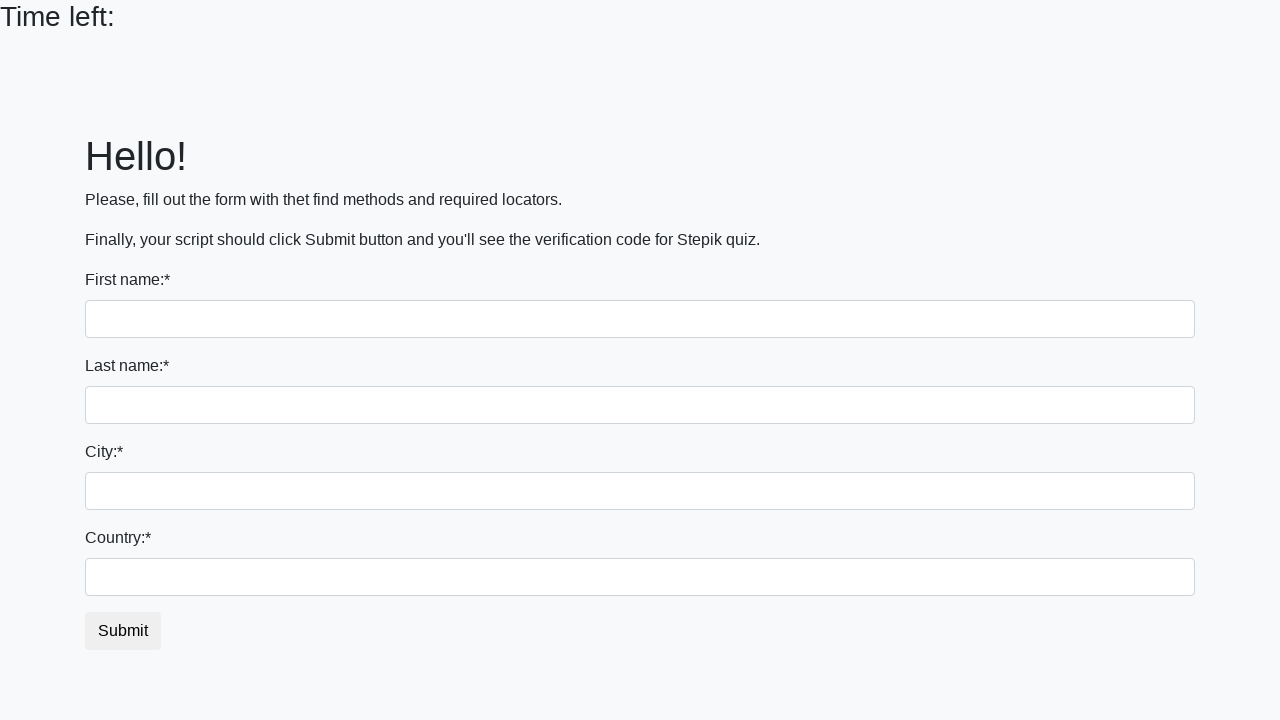

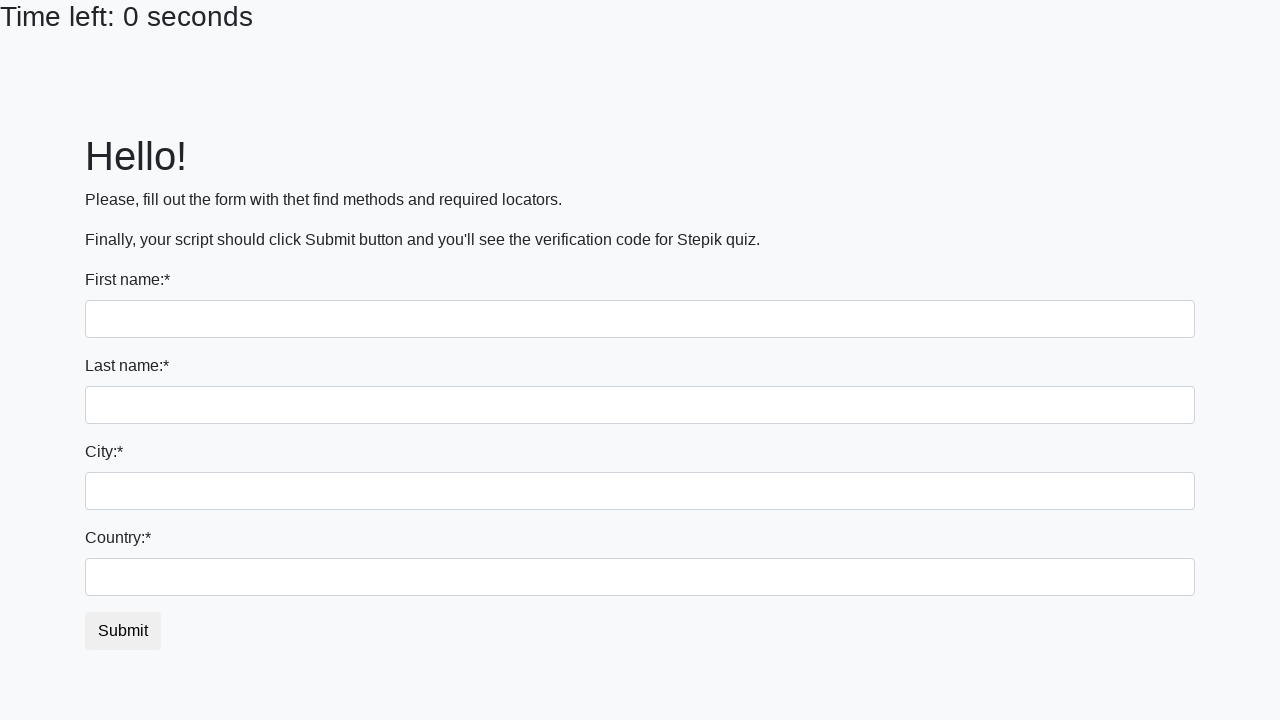